Tests navigation to the About Us page on ParaBank and verifies the page title displays correctly

Starting URL: https://parabank.parasoft.com/parabank/index.htm

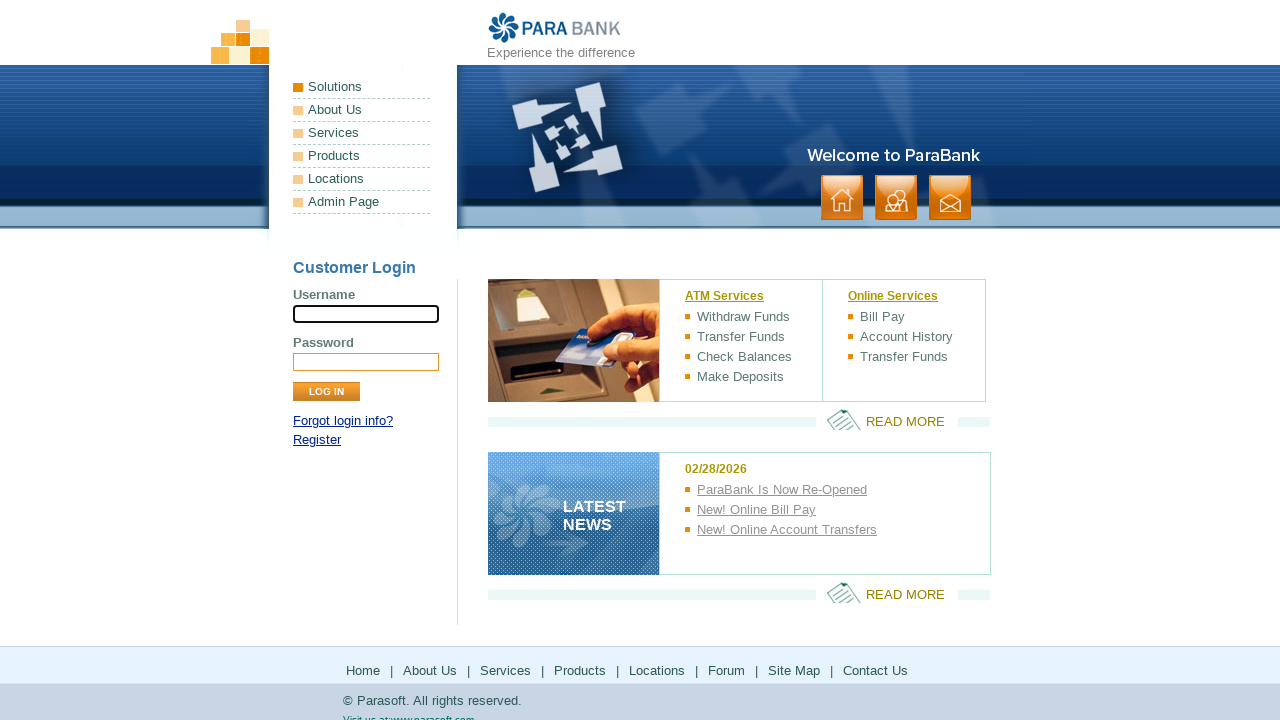

Clicked on About Us link at (362, 110) on a:has-text('About Us')
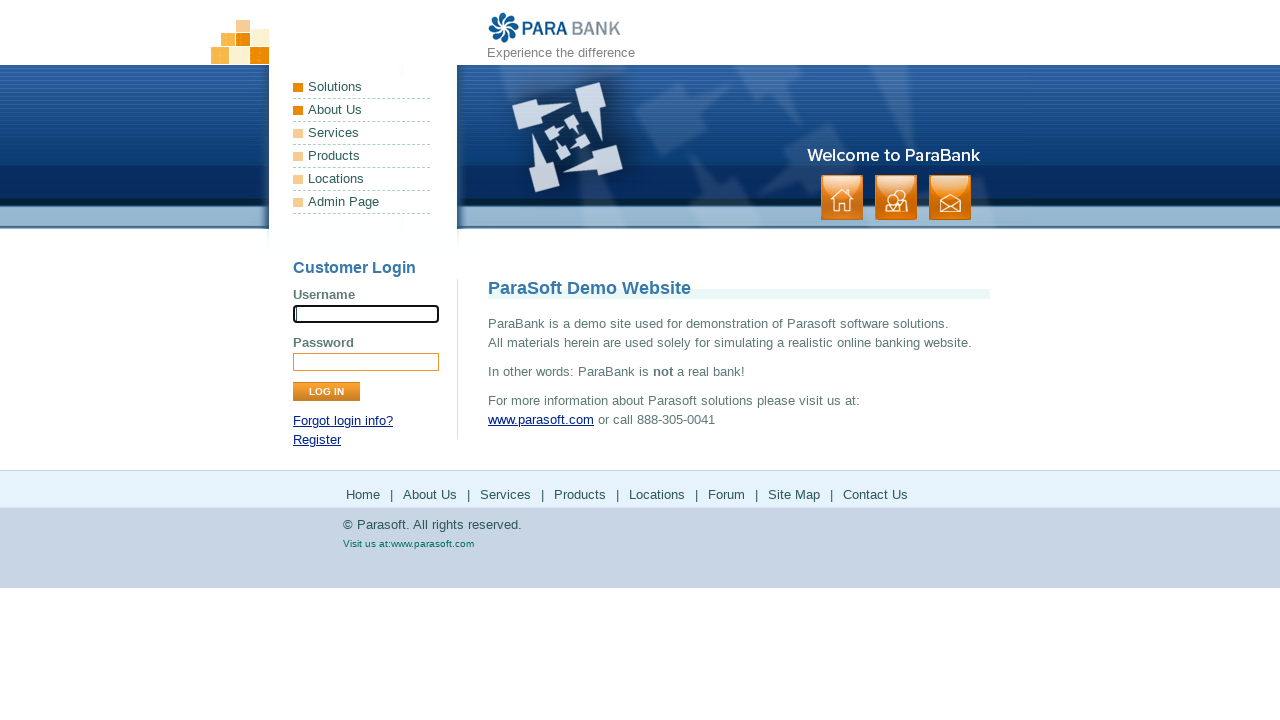

About Us page title loaded successfully
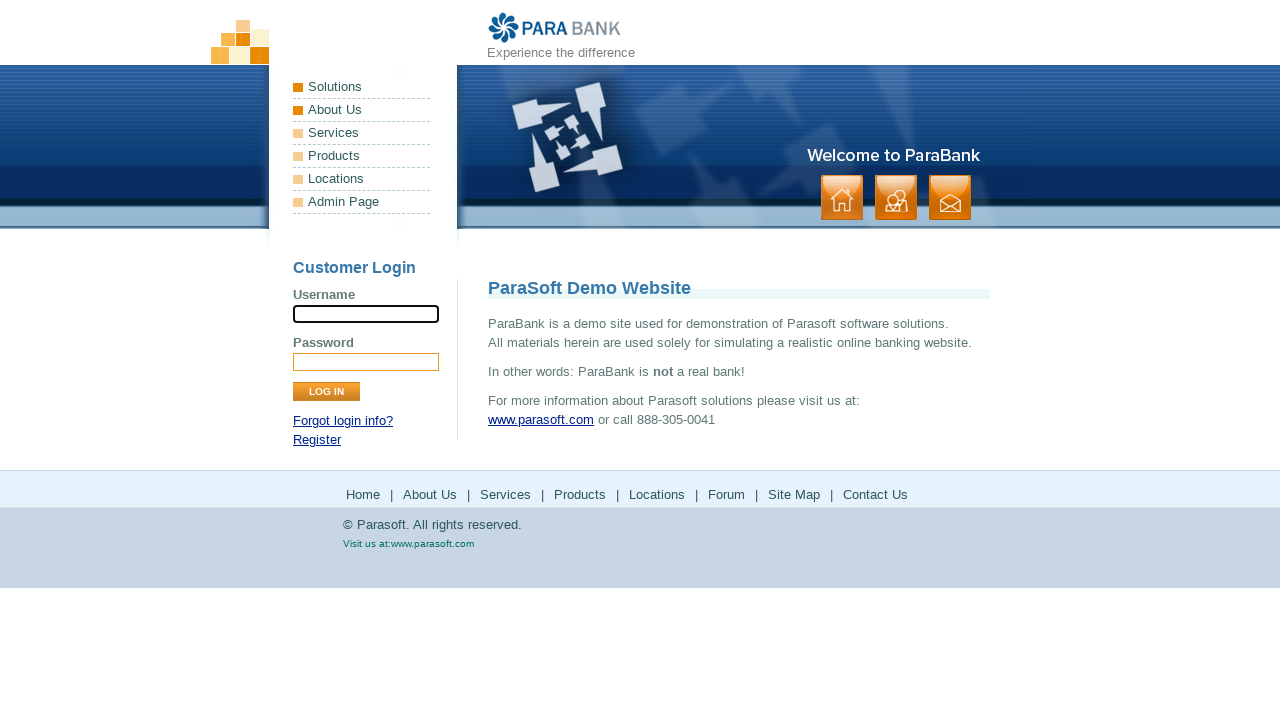

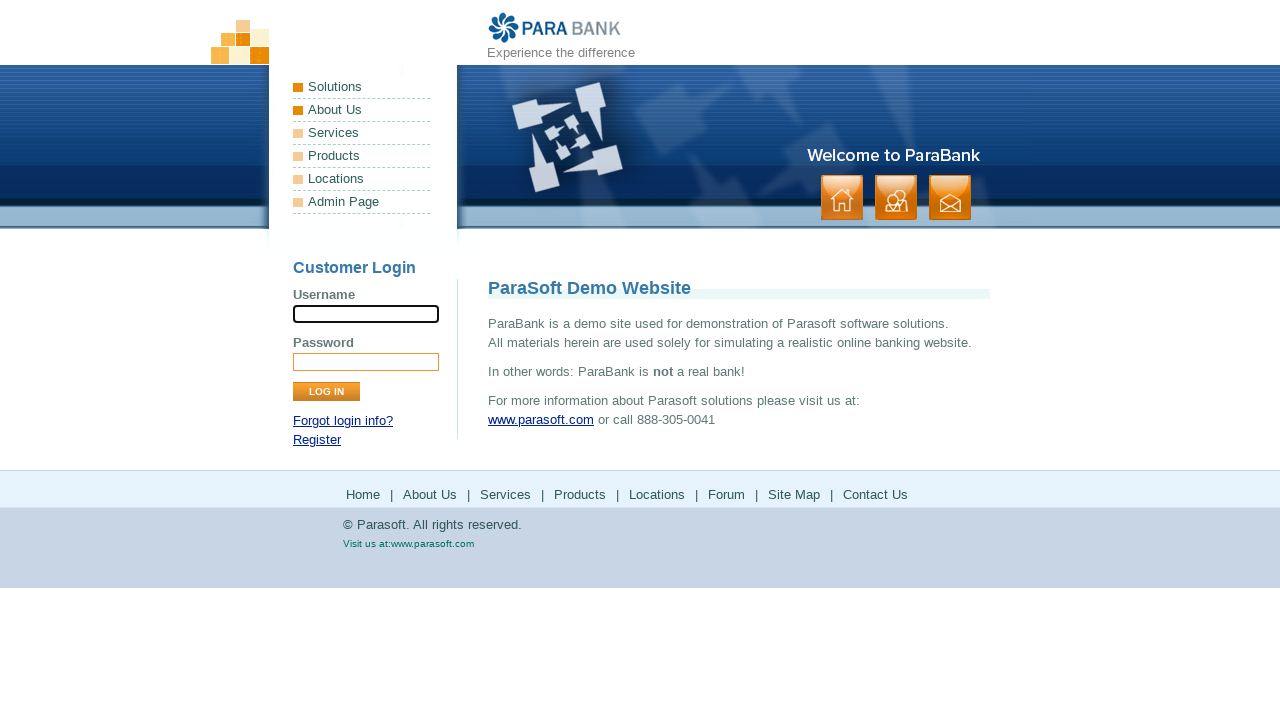